Tests AJAX functionality by clicking a button that triggers an asynchronous request and waiting for the success message to appear

Starting URL: http://uitestingplayground.com/ajax

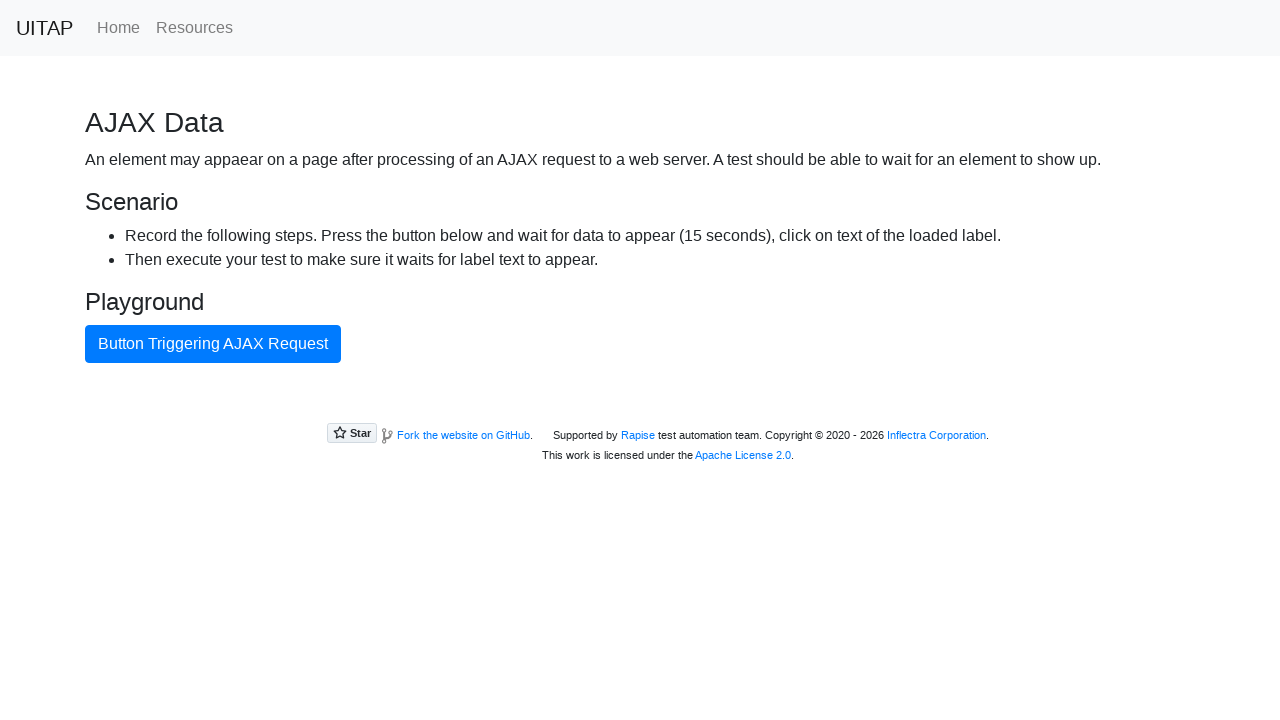

Clicked the AJAX button to trigger asynchronous request at (213, 344) on #ajaxButton
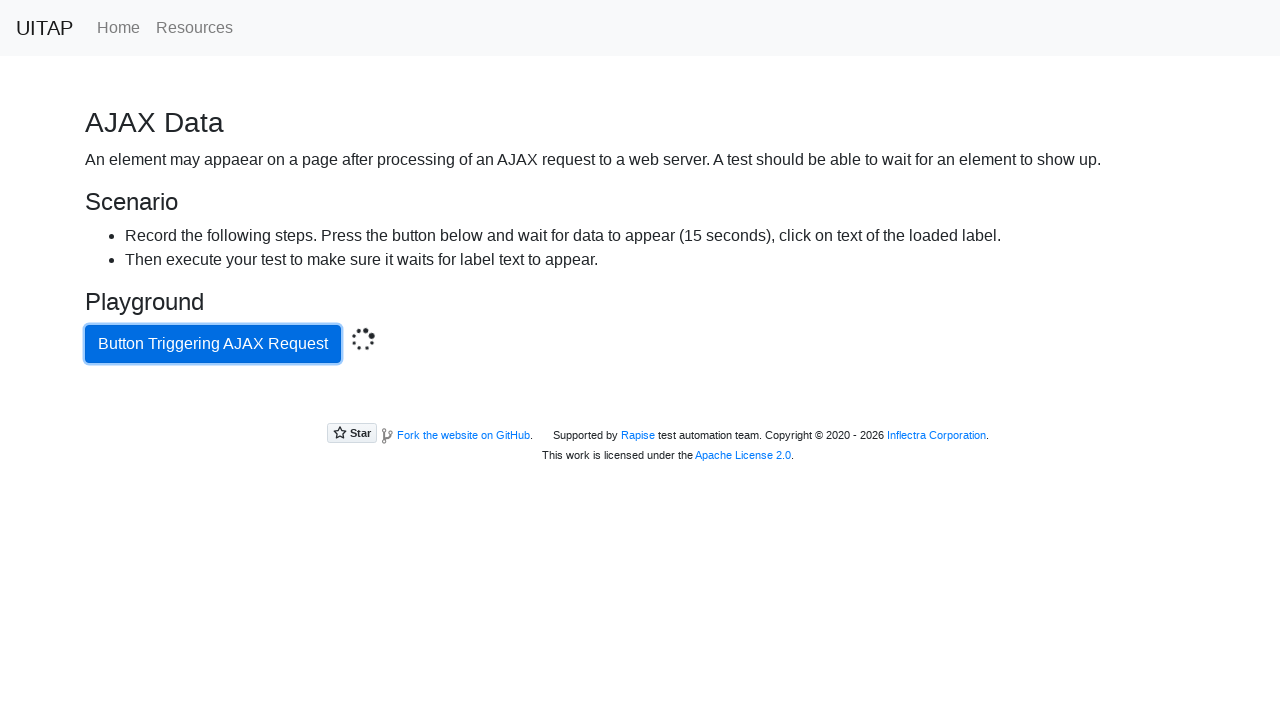

Success message appeared after AJAX response
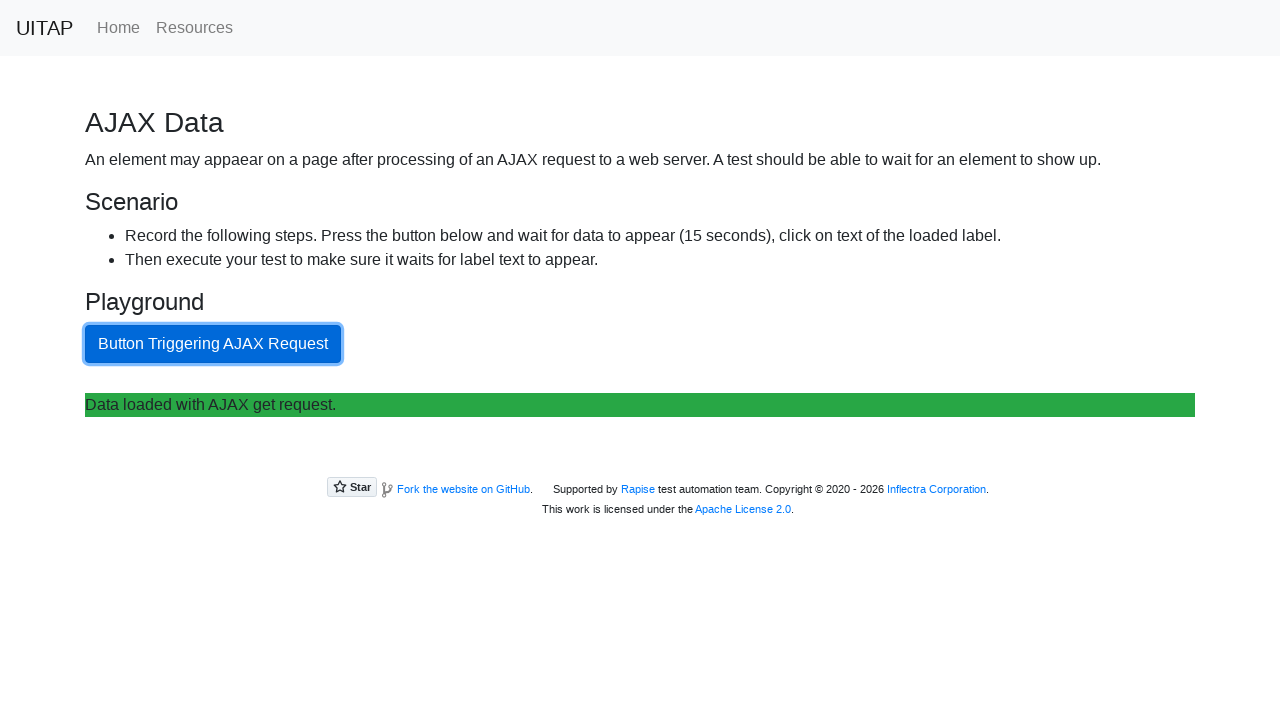

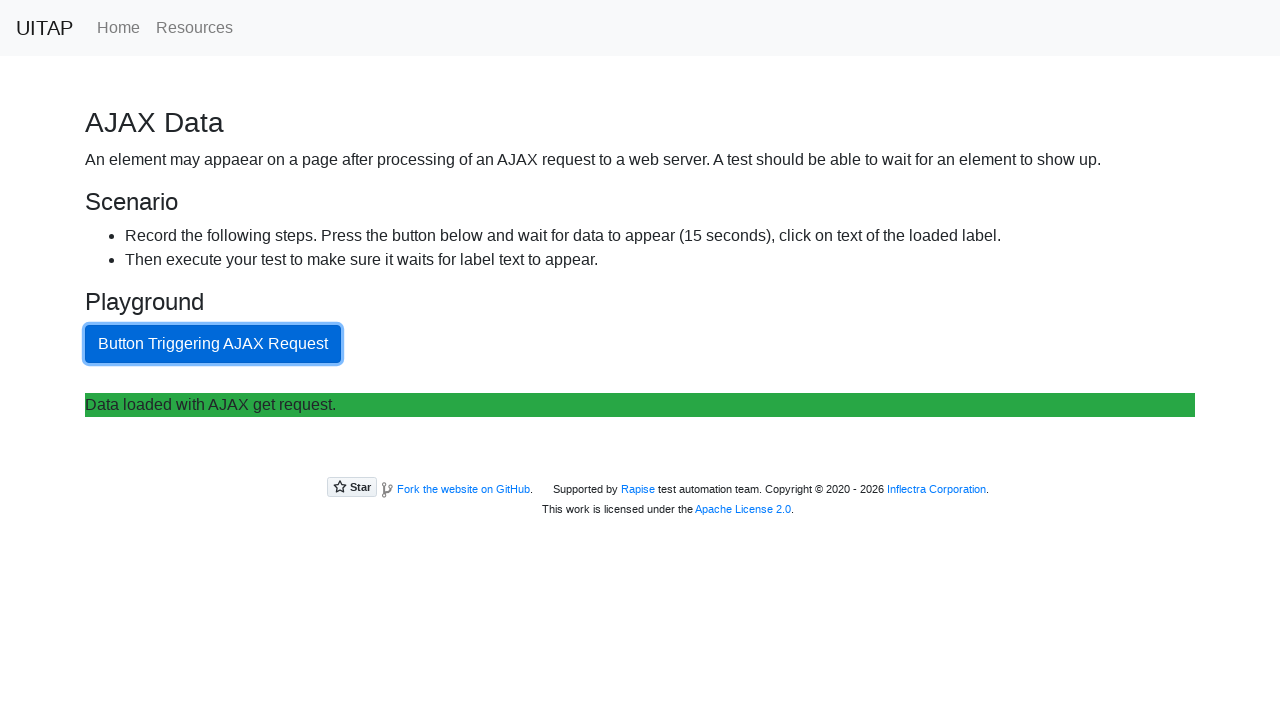